Opens the Flipkart homepage and verifies the page loads successfully

Starting URL: https://www.flipkart.com/

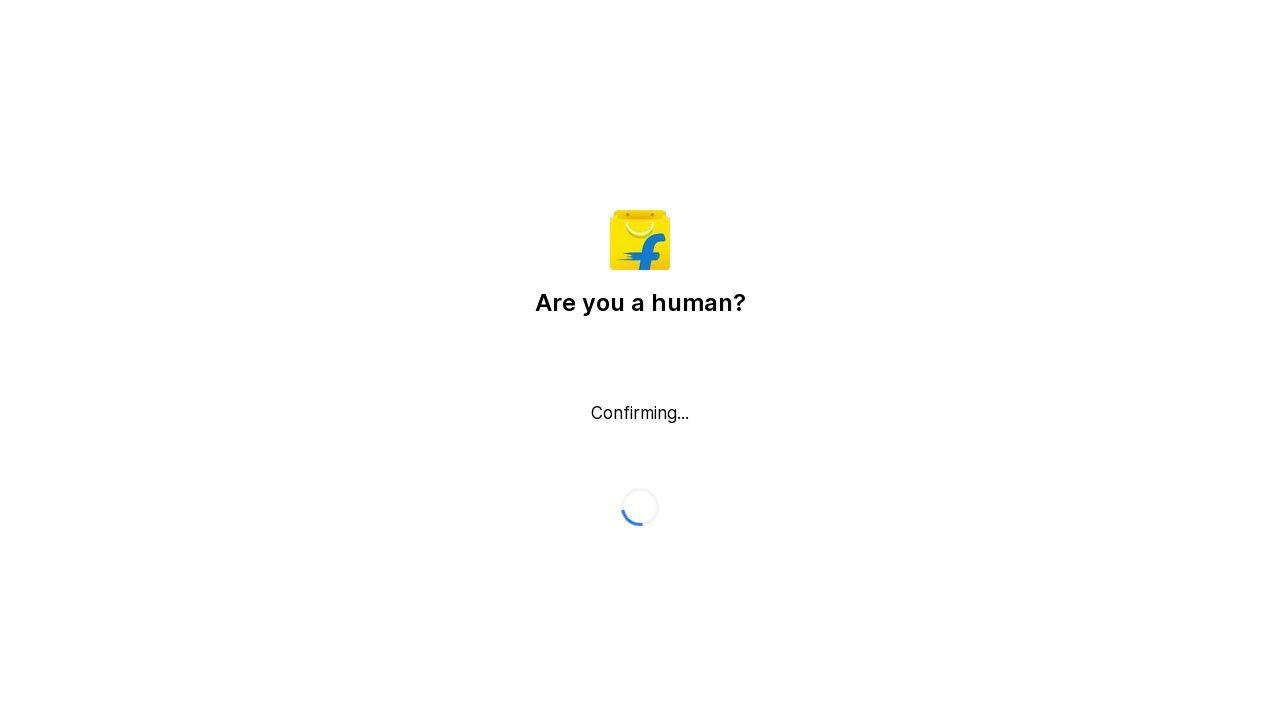

Waited for page DOM content to be loaded
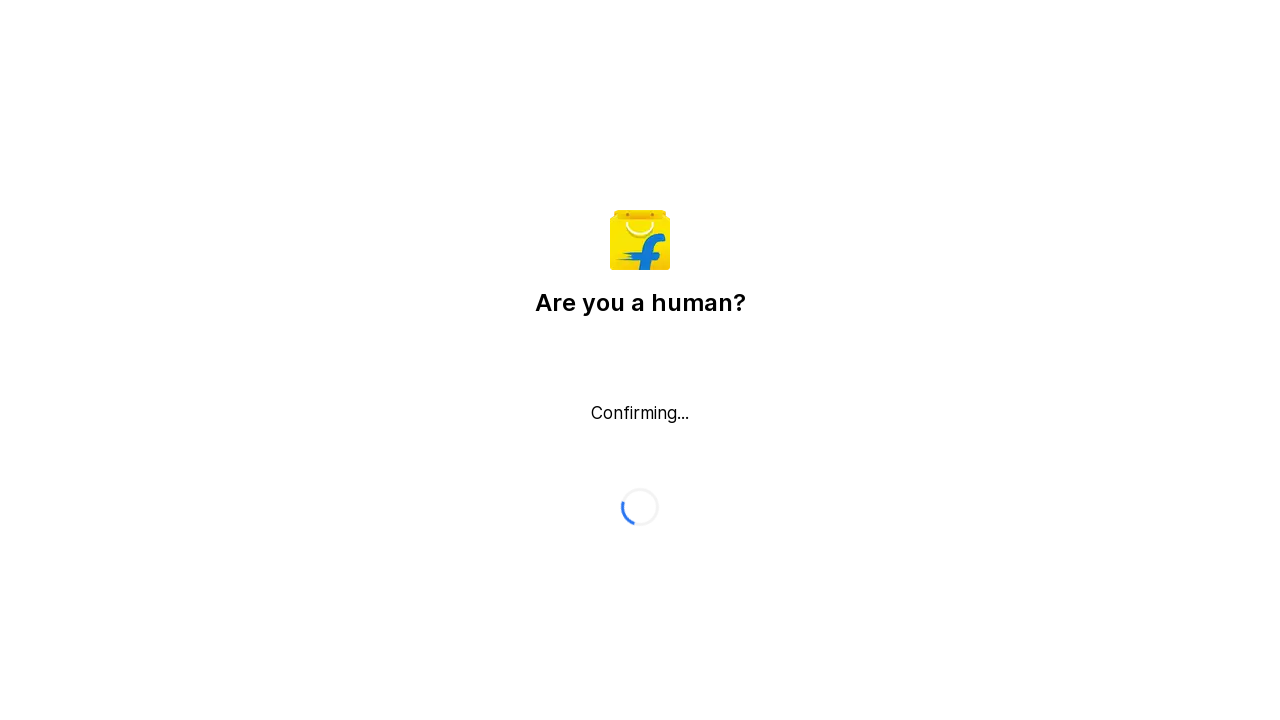

Verified body element is present - Flipkart homepage loaded successfully
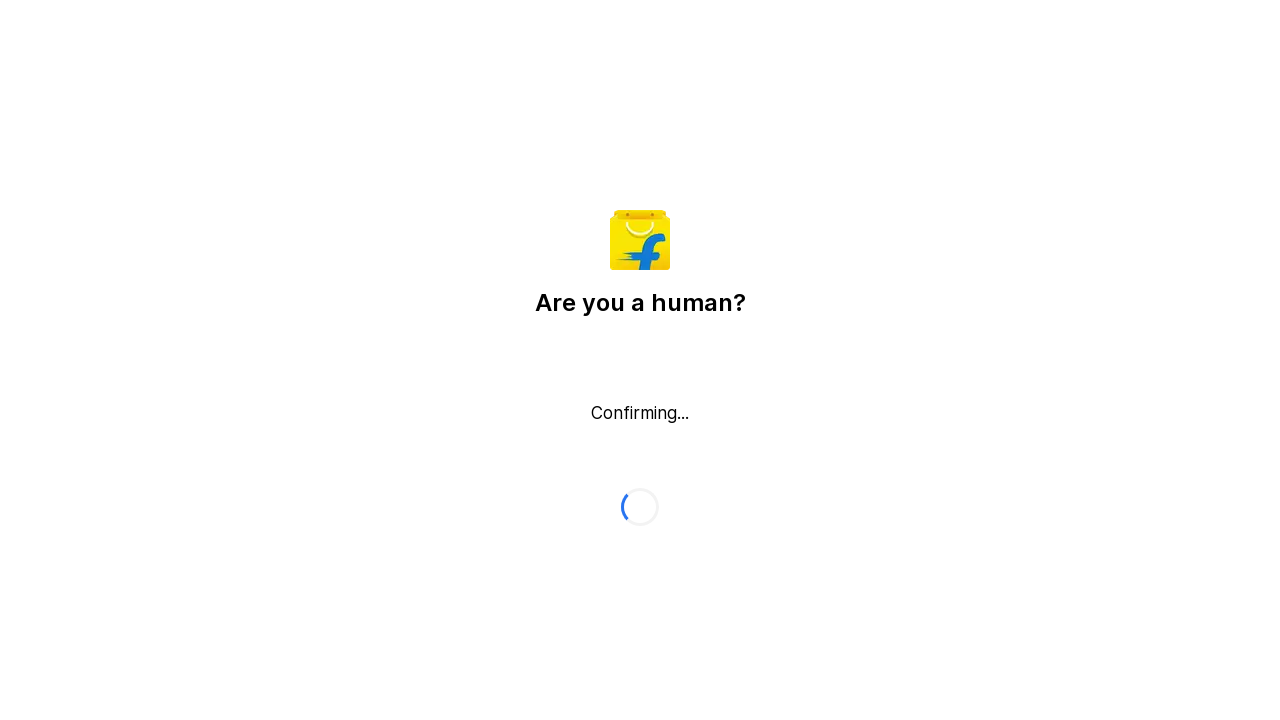

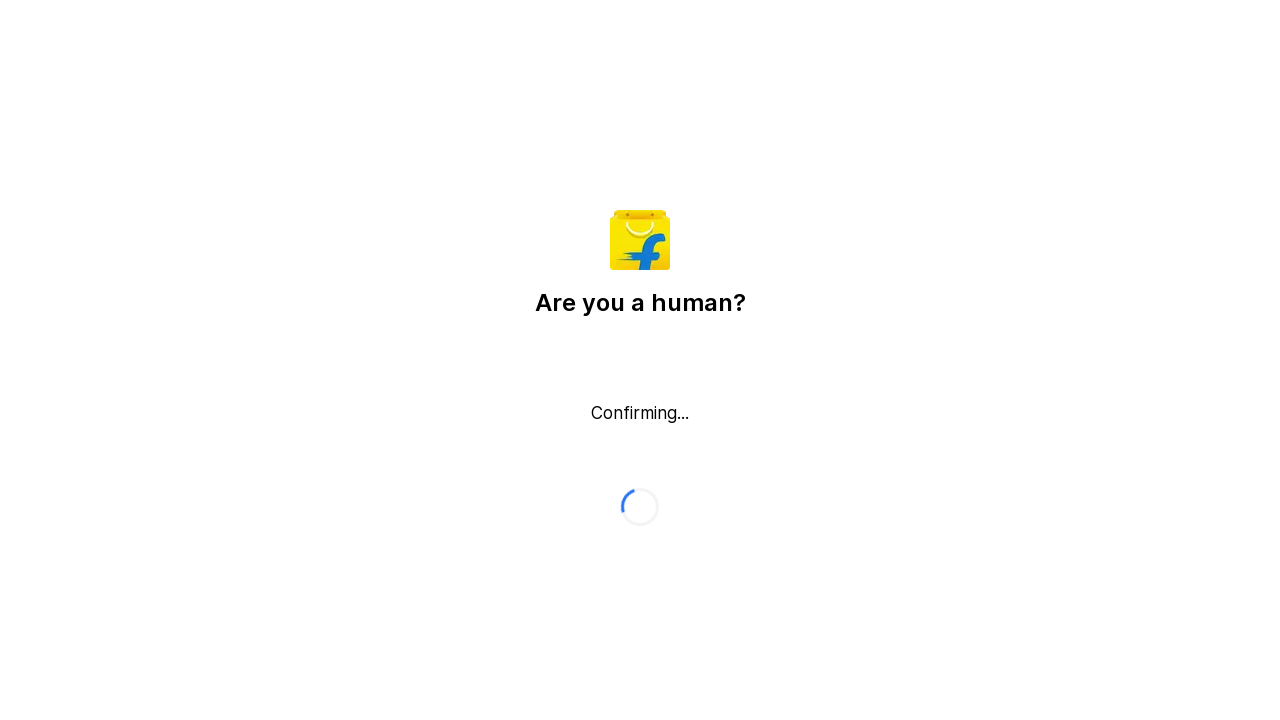